Interacts with a practice form by extracting a value from an element's attribute, performing a mathematical calculation, filling in the answer, checking two checkboxes, and submitting the form.

Starting URL: http://suninjuly.github.io/get_attribute.html

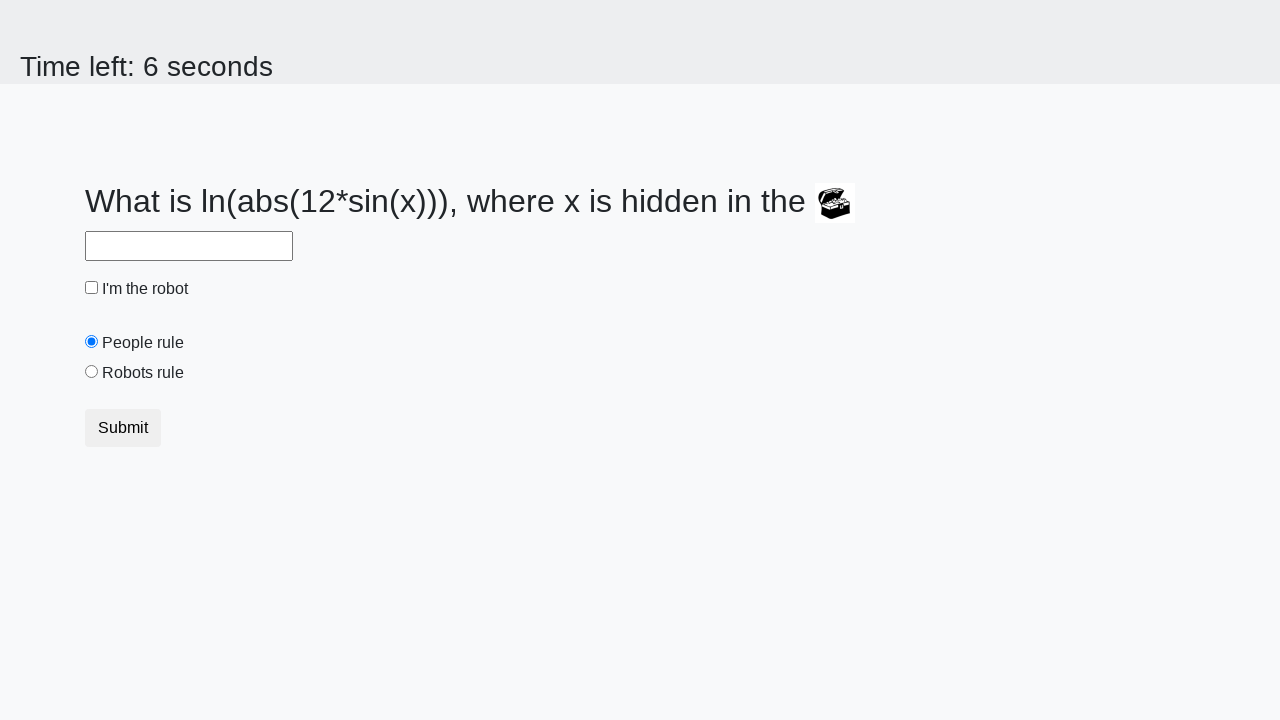

Extracted 'valuex' attribute from treasure element
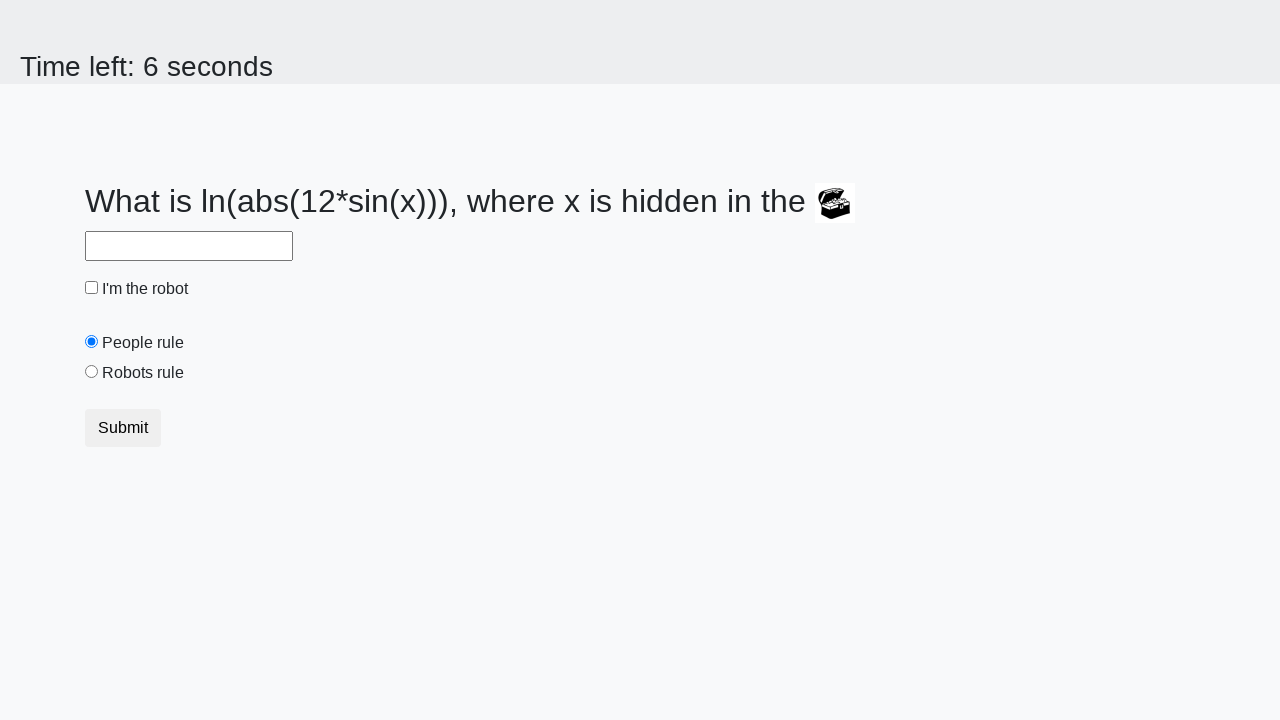

Calculated answer using mathematical formula: 0.15404458010061722
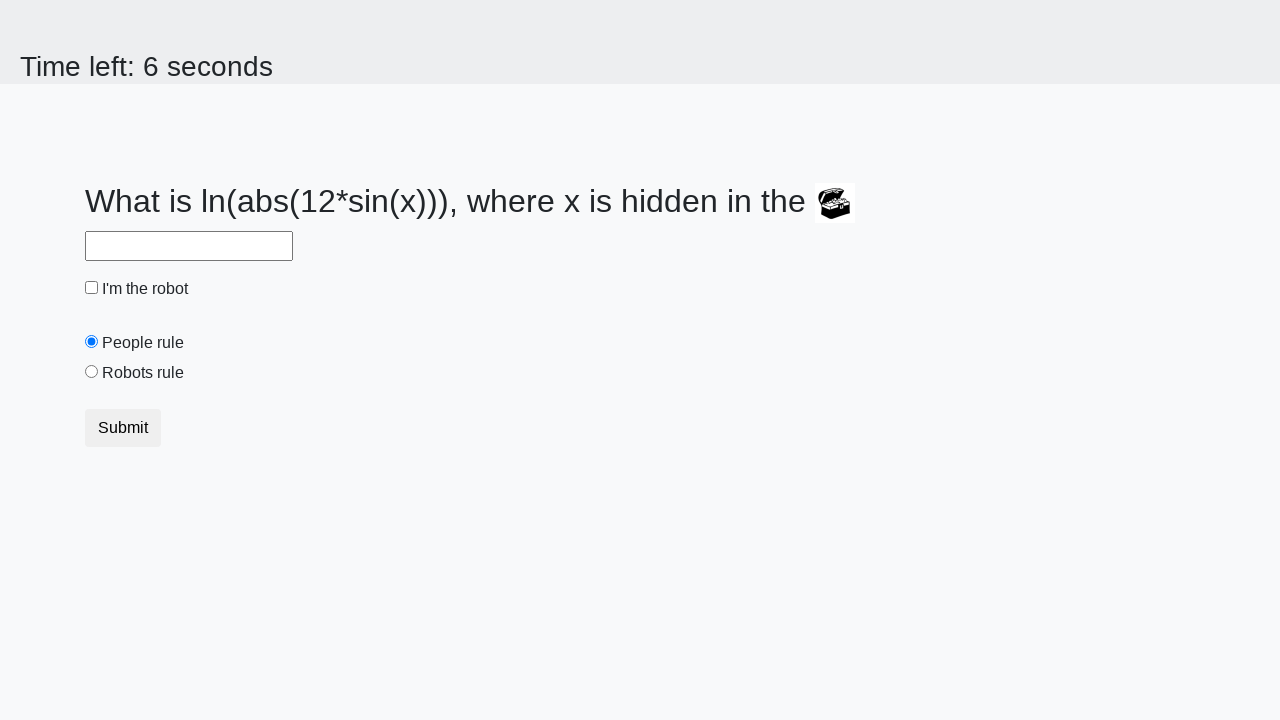

Filled answer field with calculated value on #answer
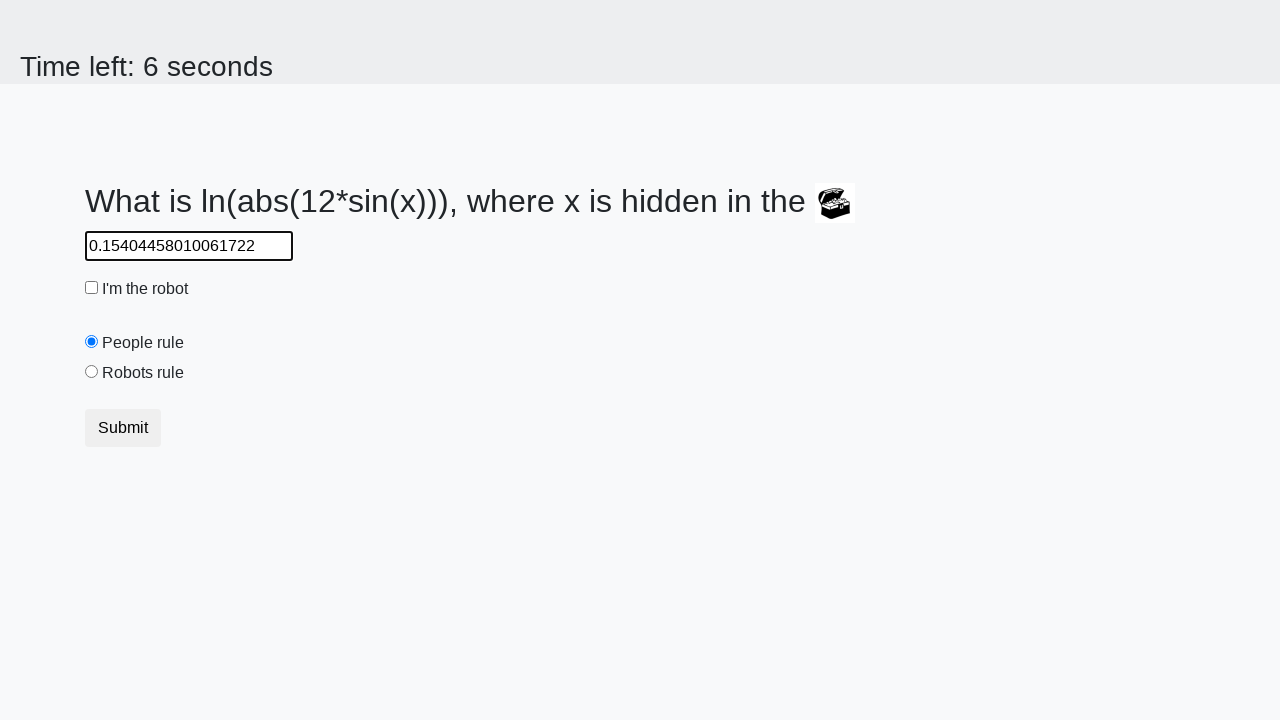

Checked the robot checkbox at (92, 288) on #robotCheckbox
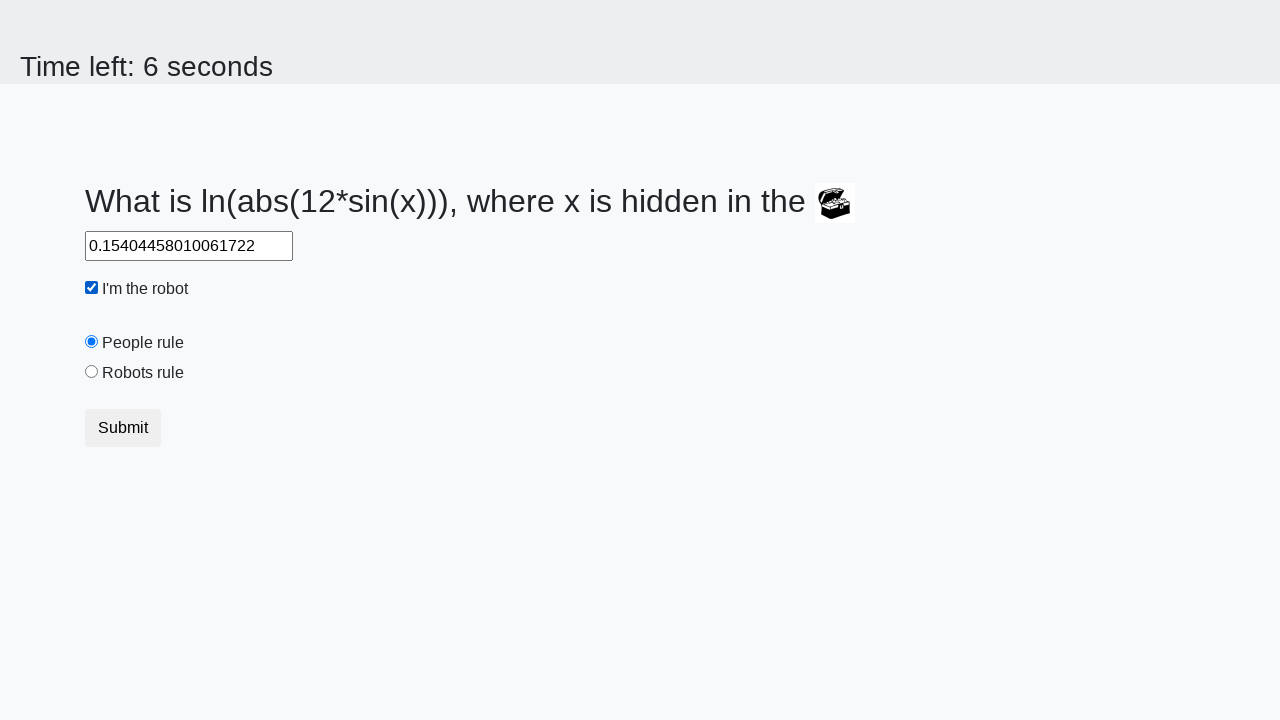

Checked the robots rule checkbox at (92, 372) on #robotsRule
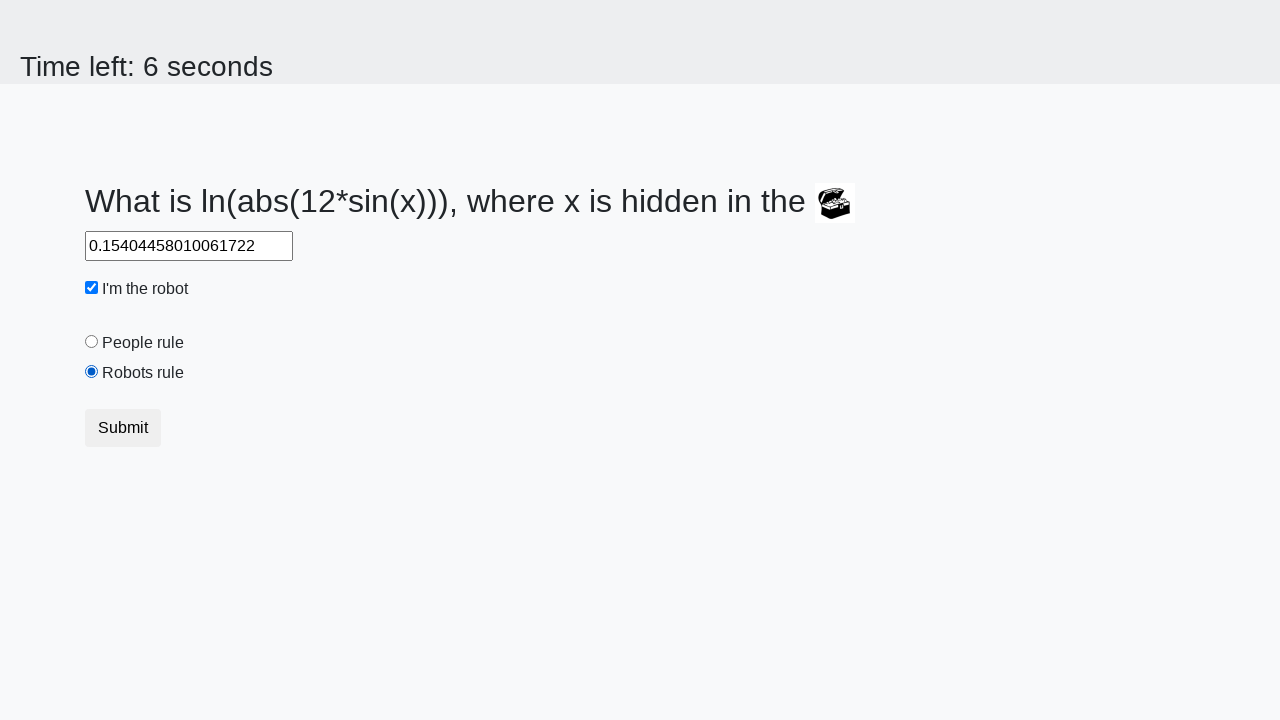

Clicked submit button to submit form at (123, 428) on button.btn
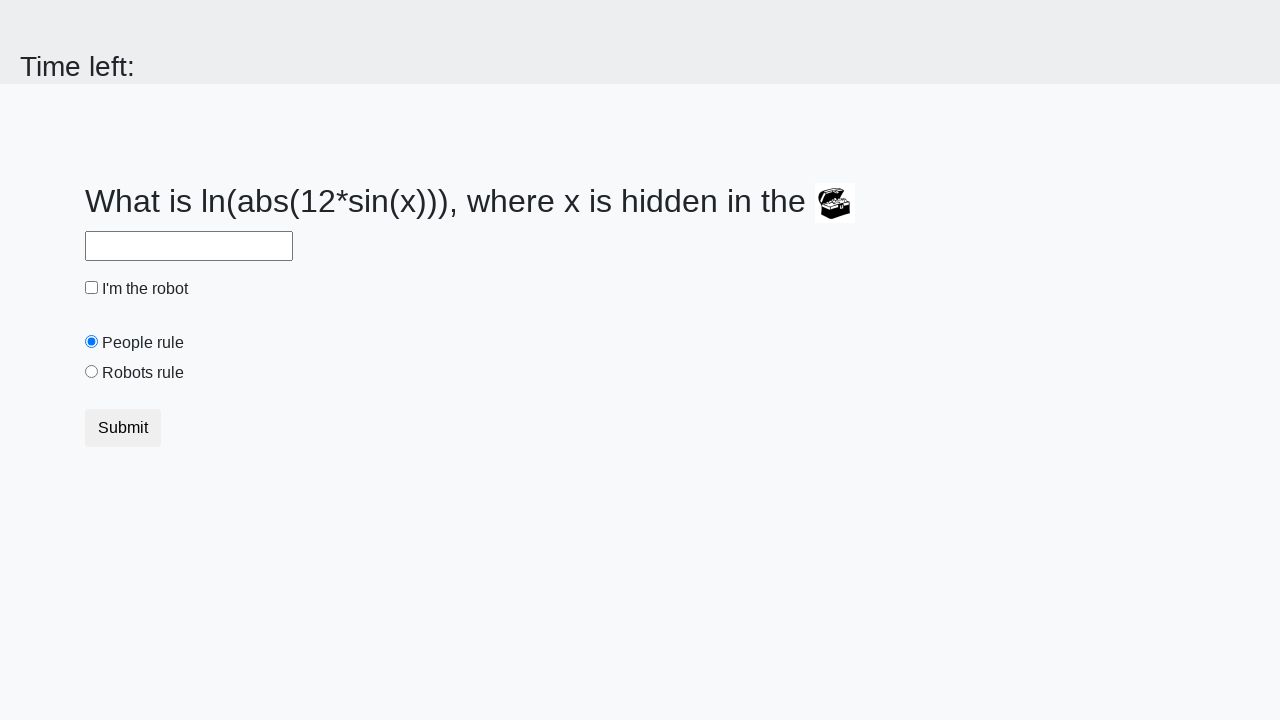

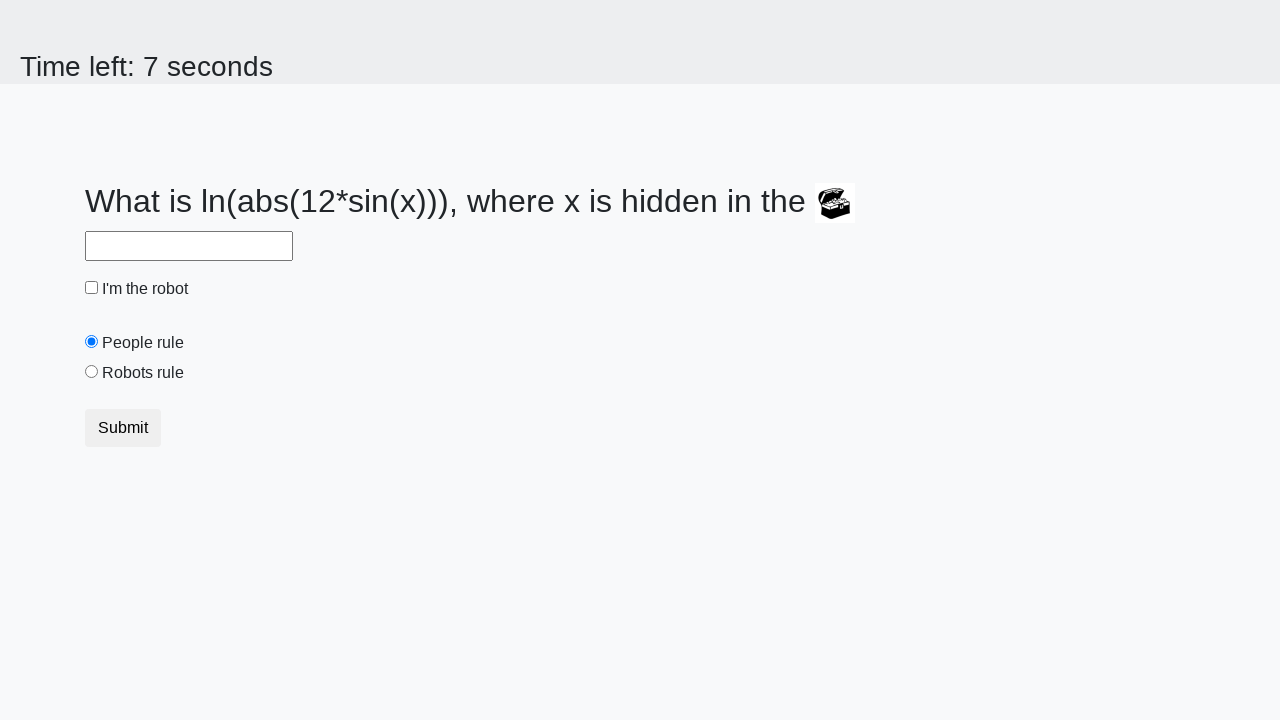